Tests form submission by clicking a dynamically computed link text, then filling out a form with first name, last name, city, and country fields before submitting.

Starting URL: http://suninjuly.github.io/find_link_text

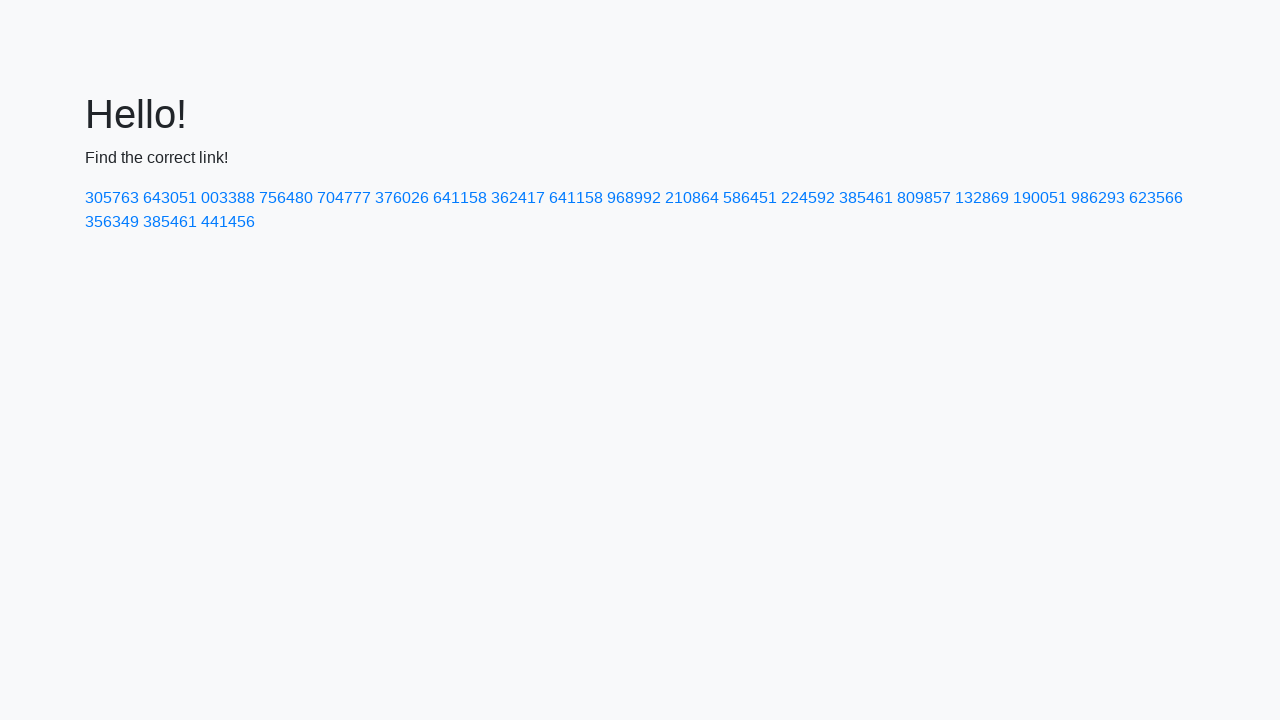

Clicked dynamically computed link with text '224592' at (808, 198) on text=224592
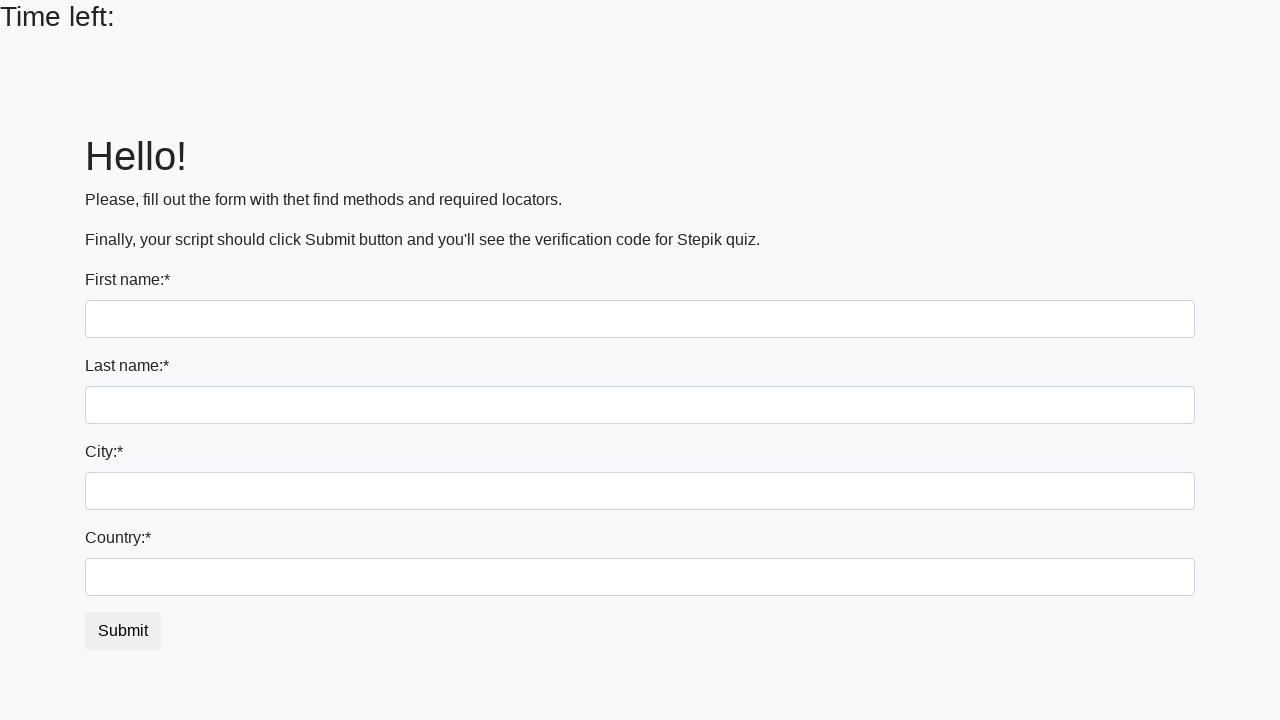

Filled first name field with 'Marcus' on input[name='first_name']
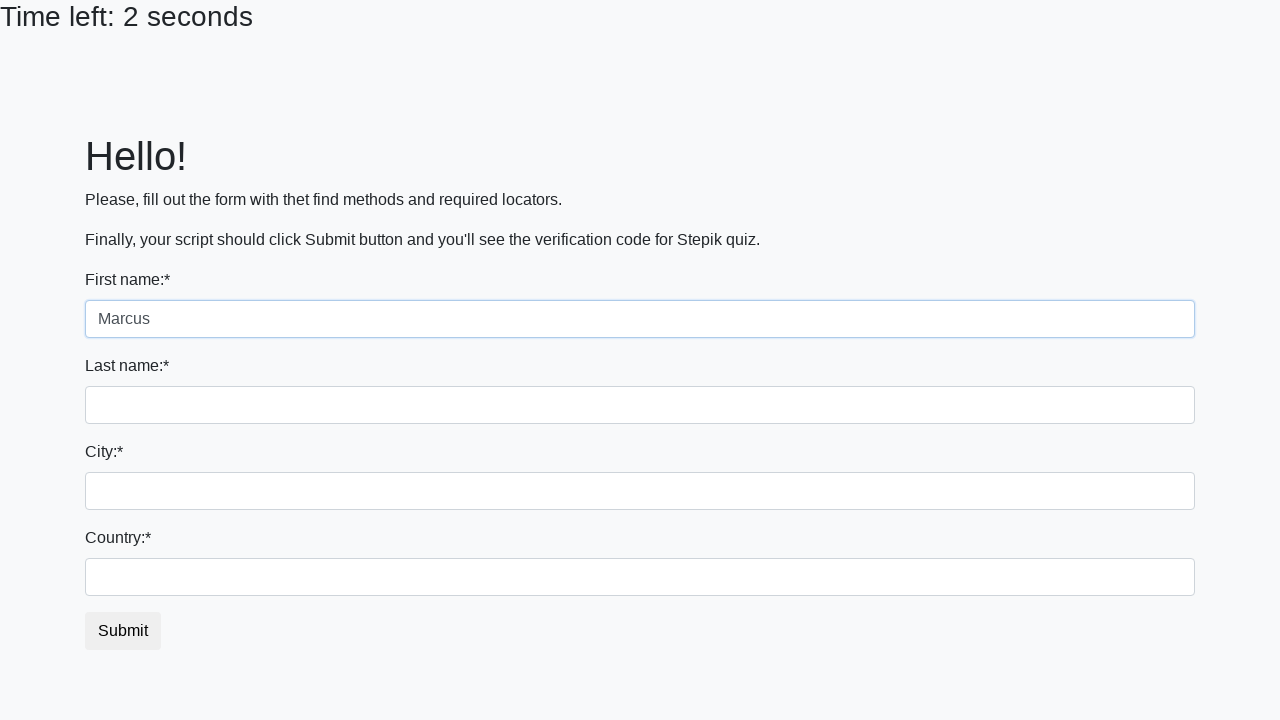

Filled last name field with 'Thompson' on input[name='last_name']
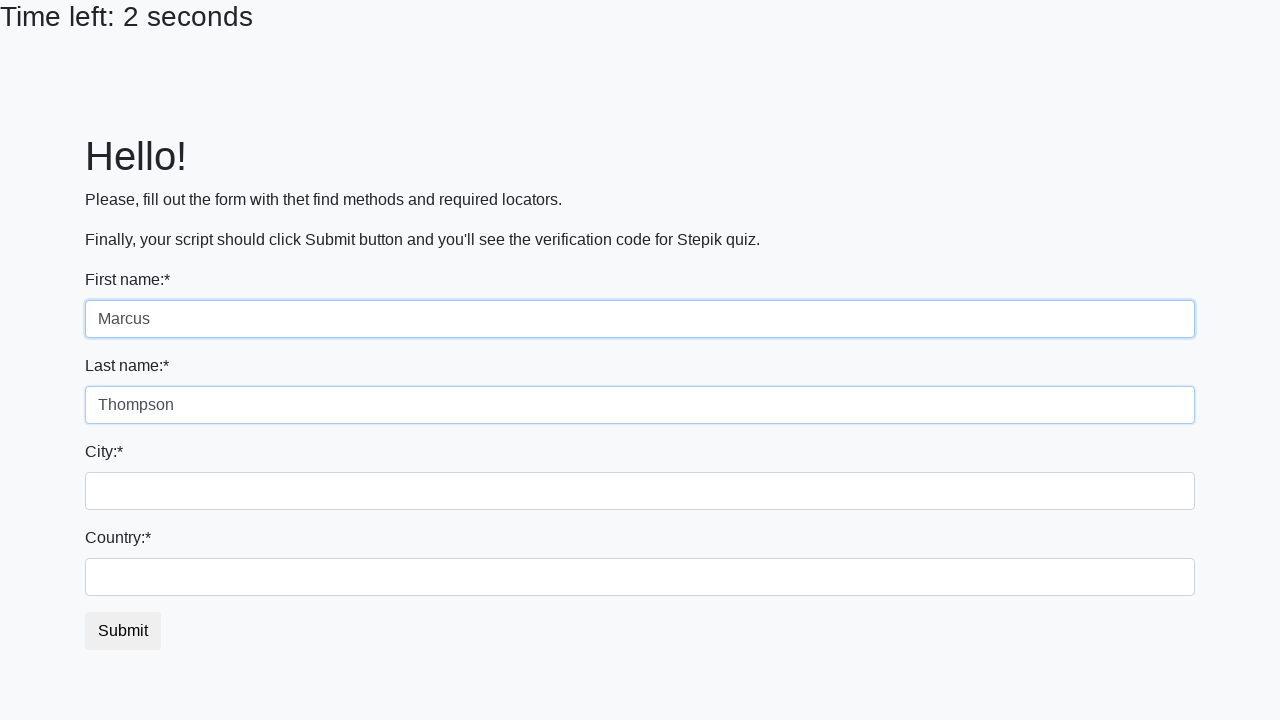

Filled city field with 'Seattle' on .city
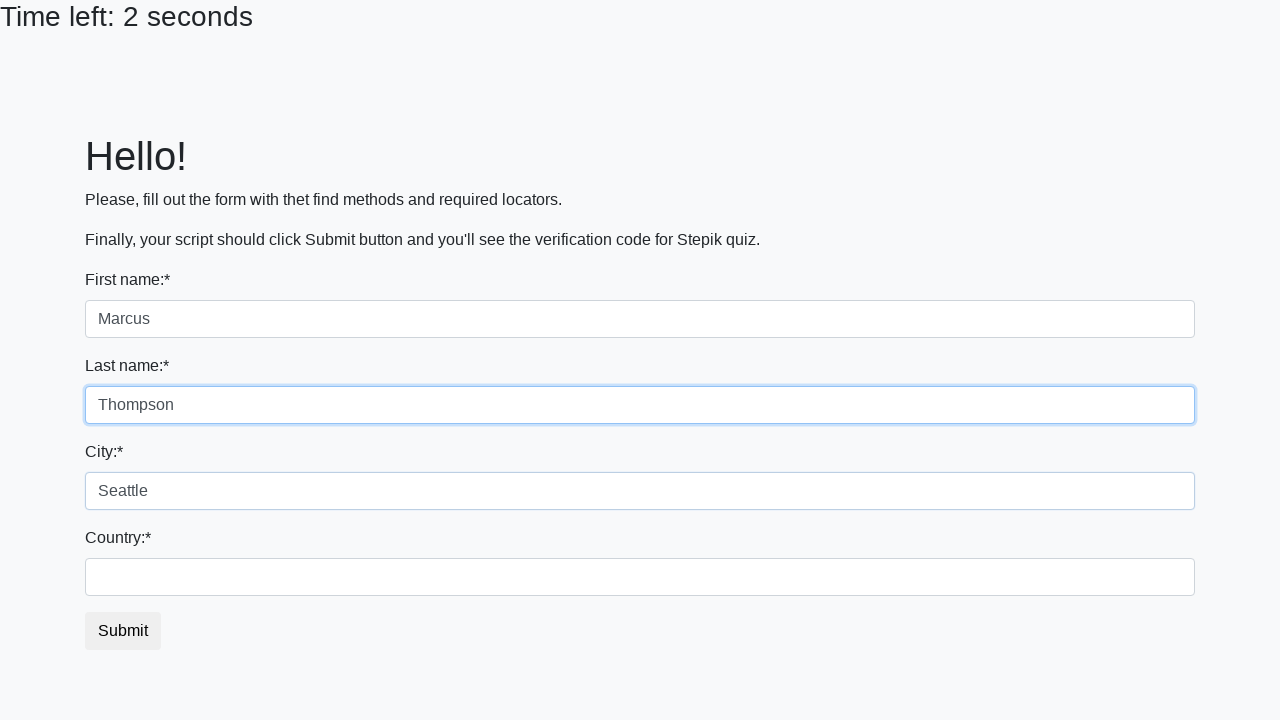

Filled country field with 'United States' on #country
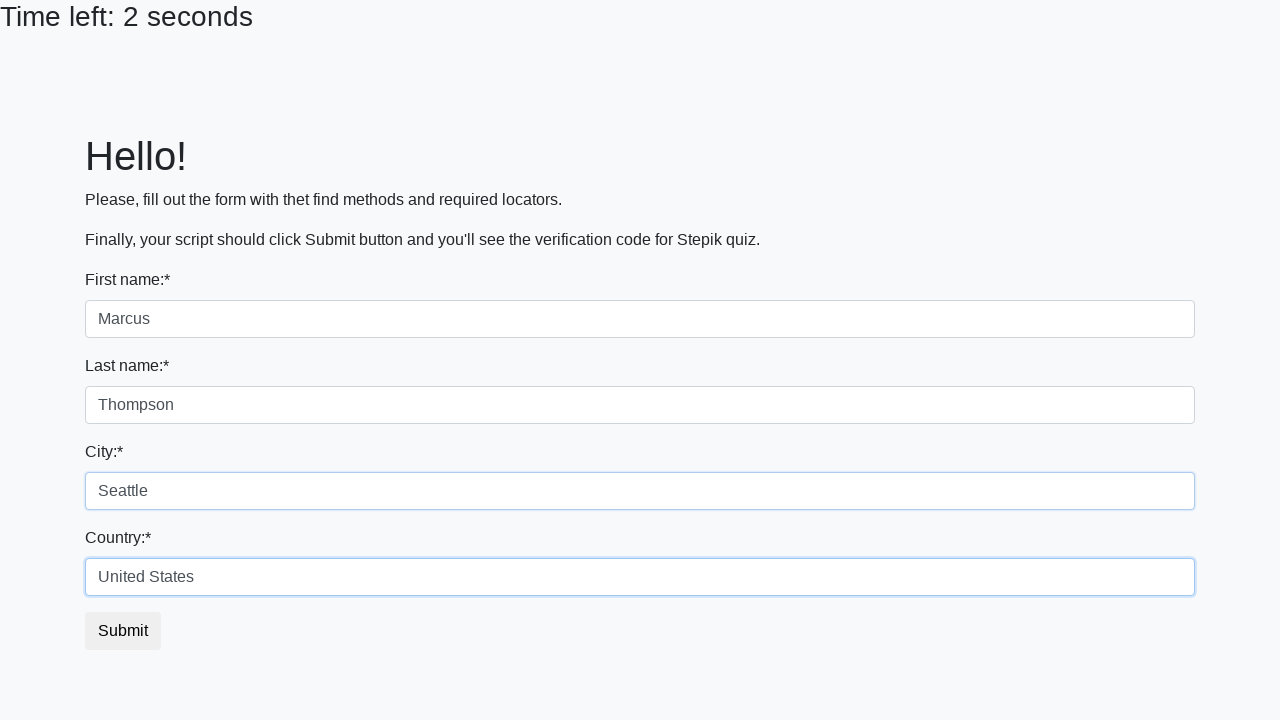

Clicked submit button to submit form at (123, 631) on button.btn
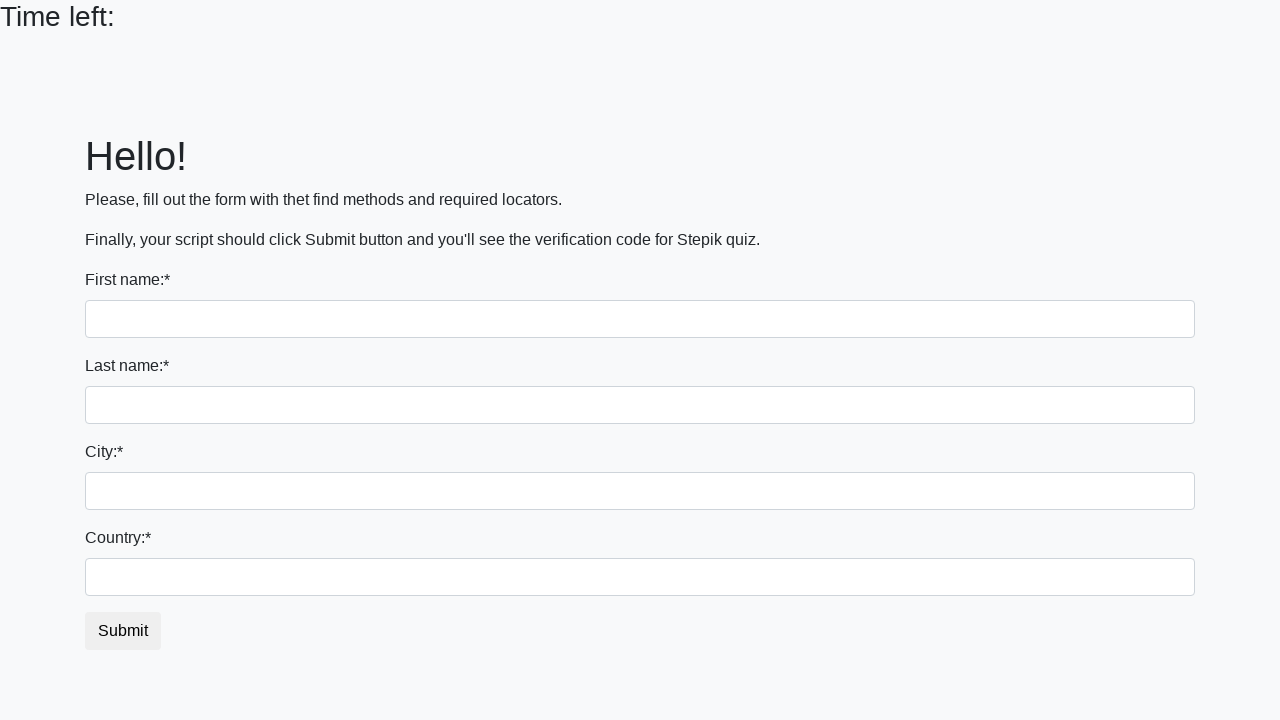

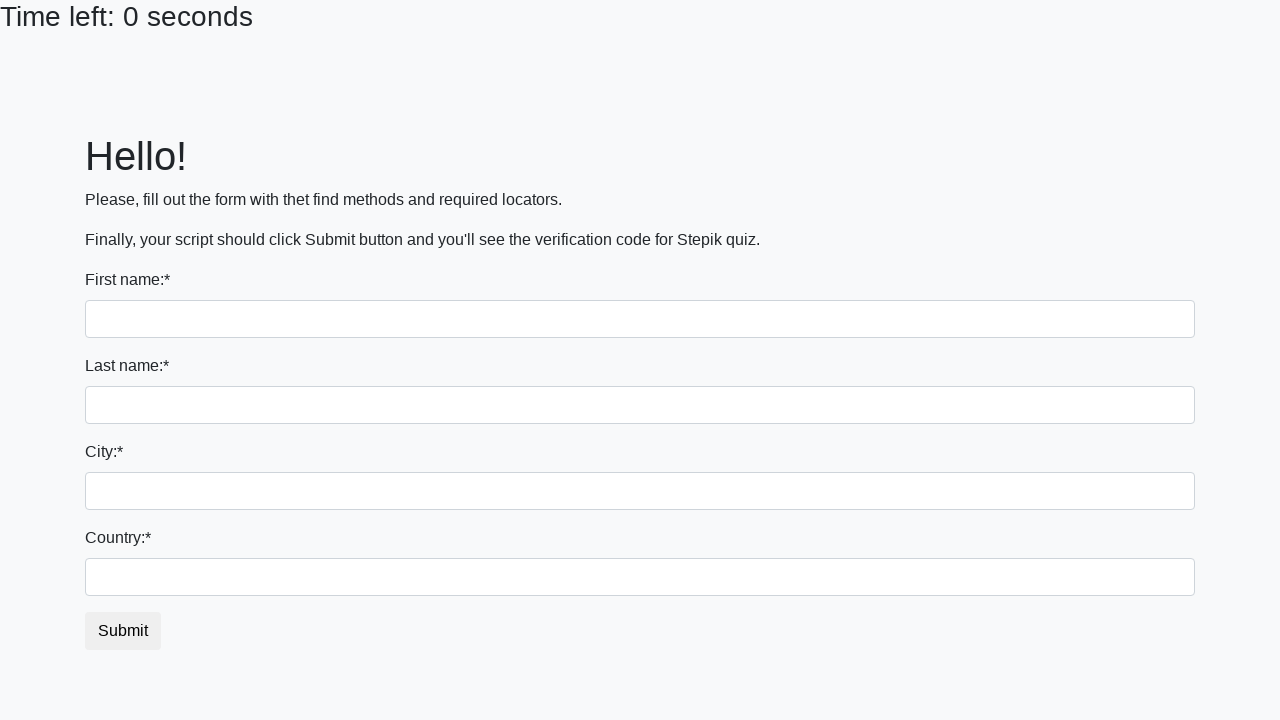